Tests AJAX loading functionality by clicking a button and waiting for dynamically loaded content to appear

Starting URL: http://uitestingplayground.com/ajax

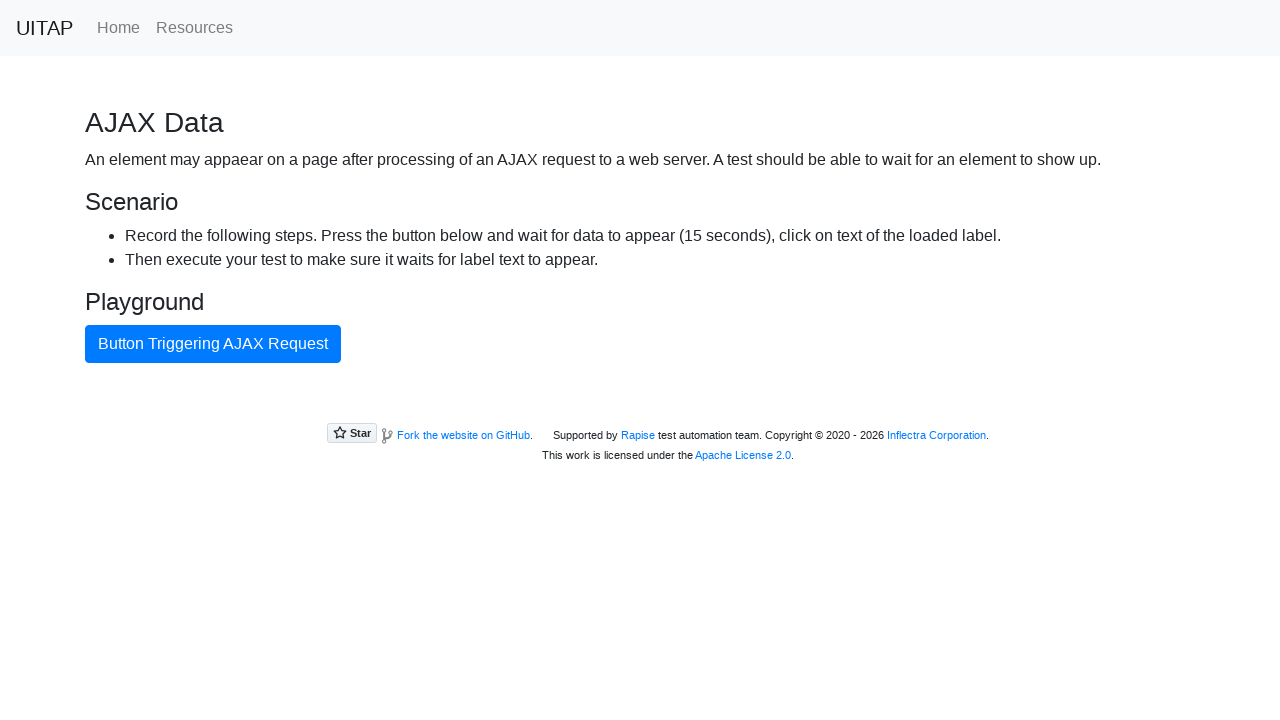

Clicked AJAX button to trigger data loading at (213, 344) on button#ajaxButton
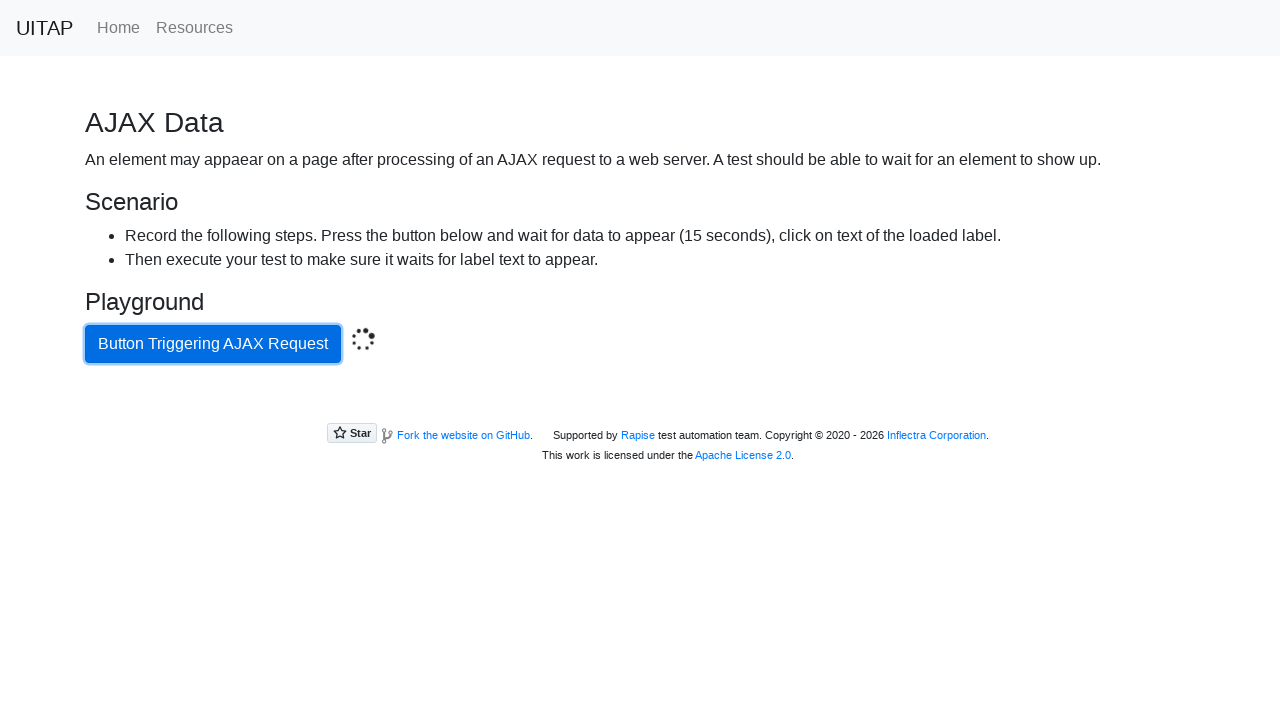

Dynamically loaded success message appeared
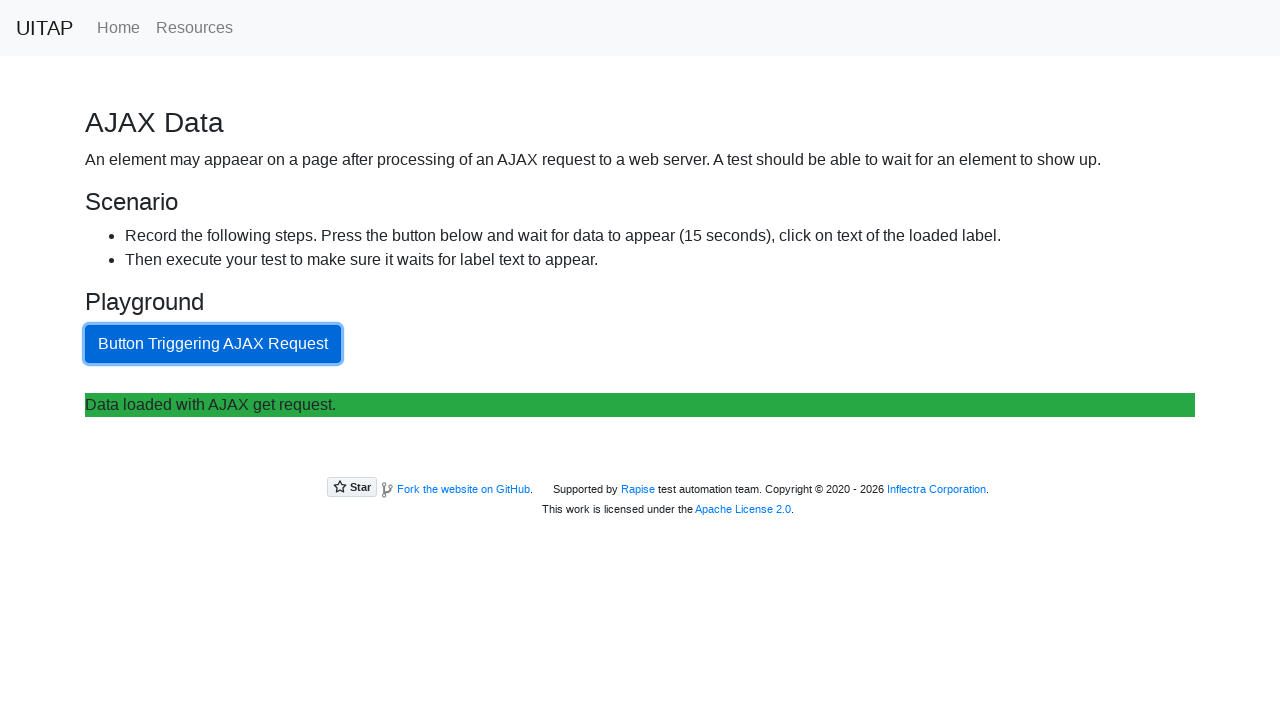

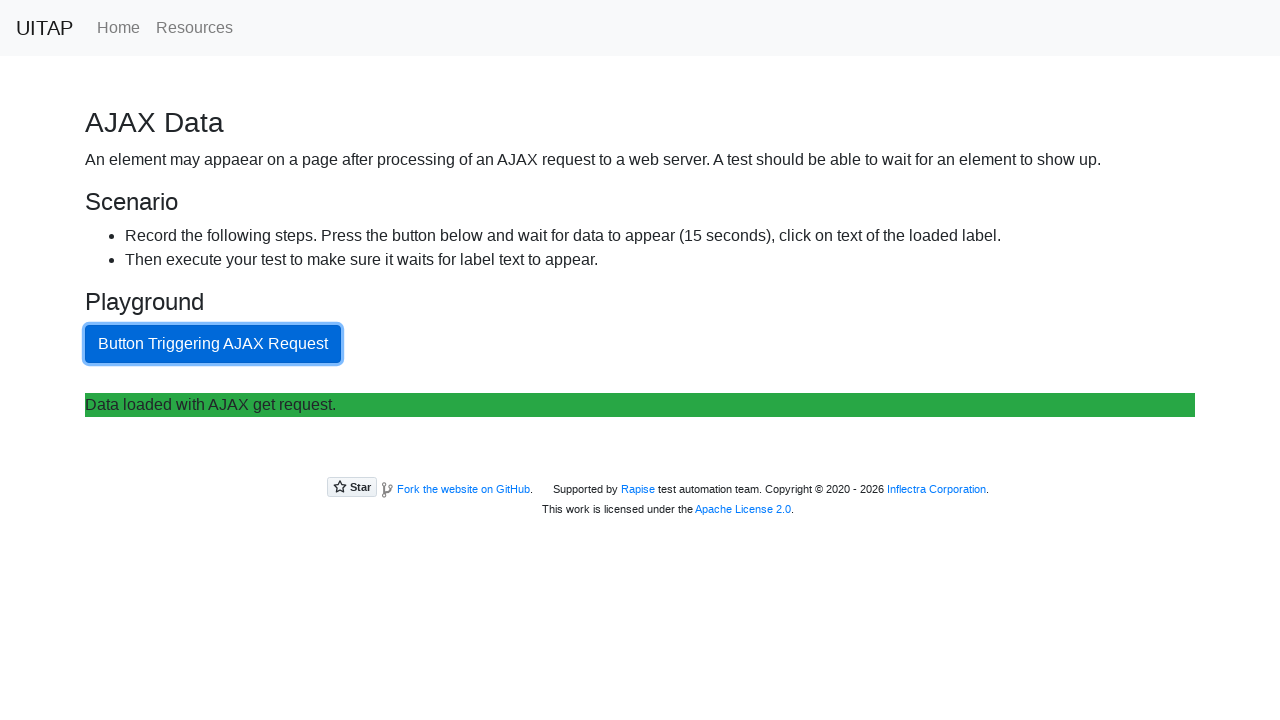